Tests the Greet-A-Cat page by clicking the link and verifying the greeting message

Starting URL: https://cs1632.appspot.com/

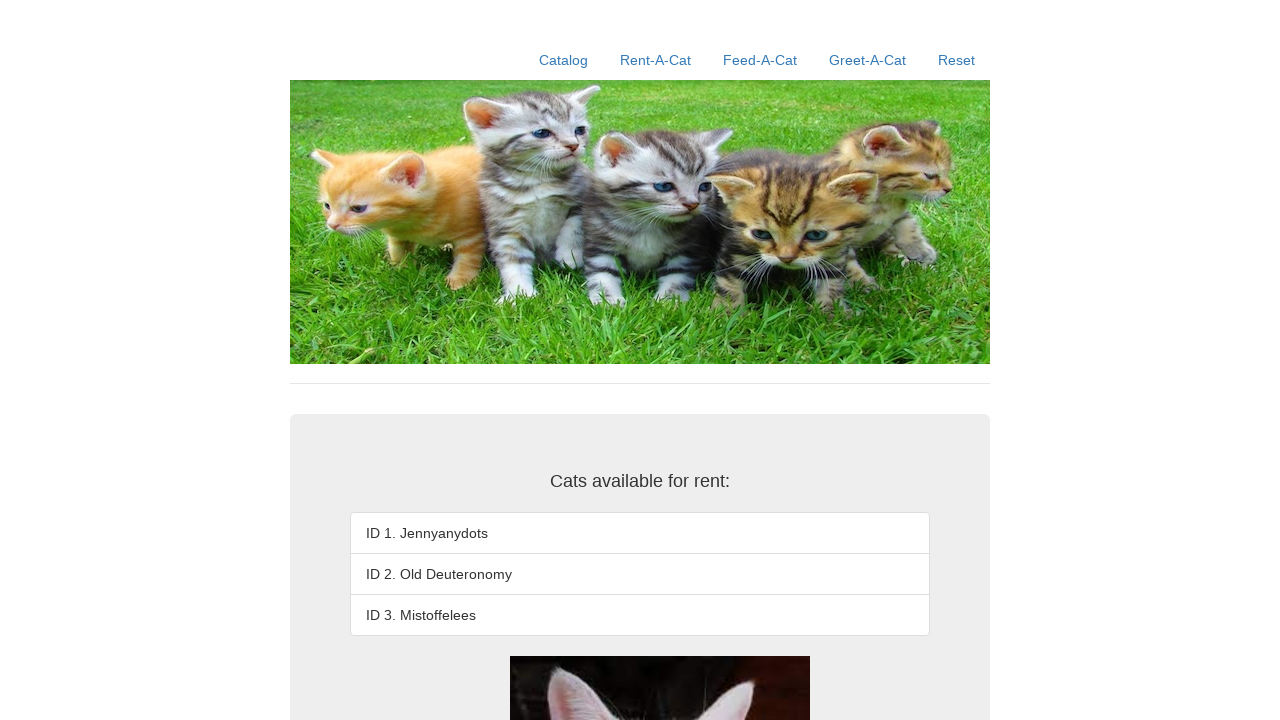

Set cookies to initialize state (1=false, 2=false, 3=false)
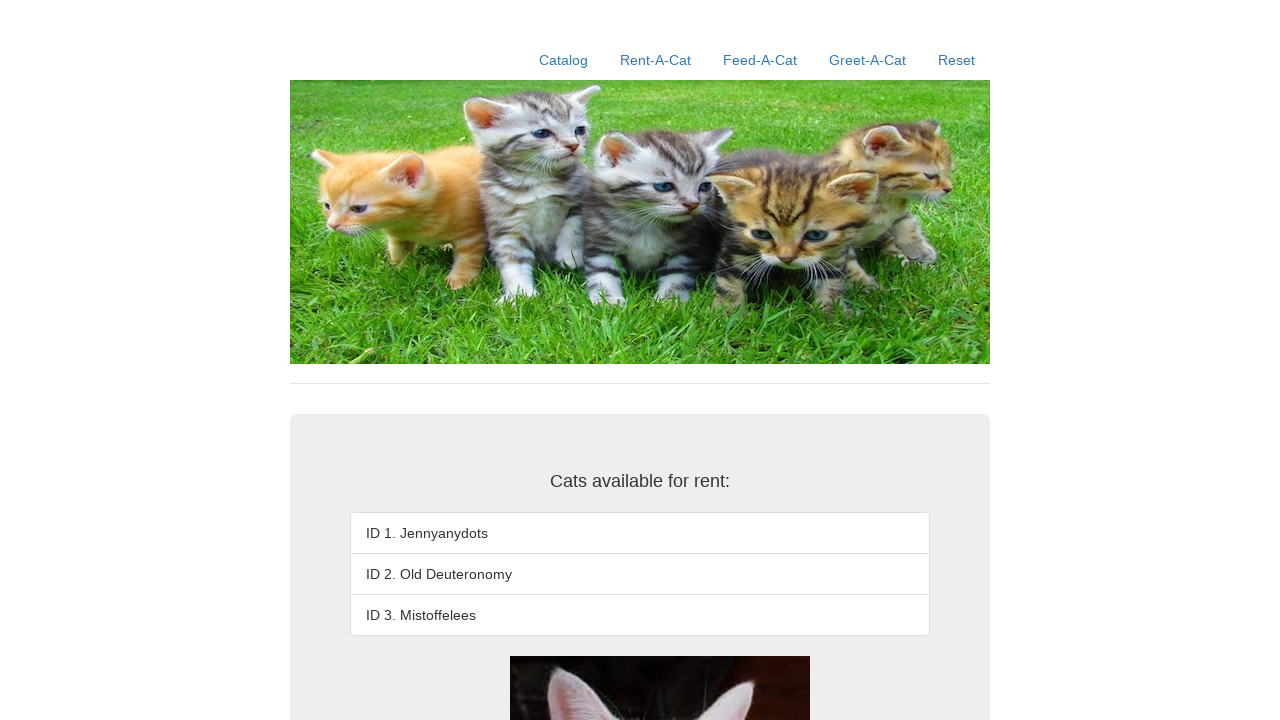

Clicked Greet-A-Cat link at (868, 60) on a:has-text('Greet-A-Cat')
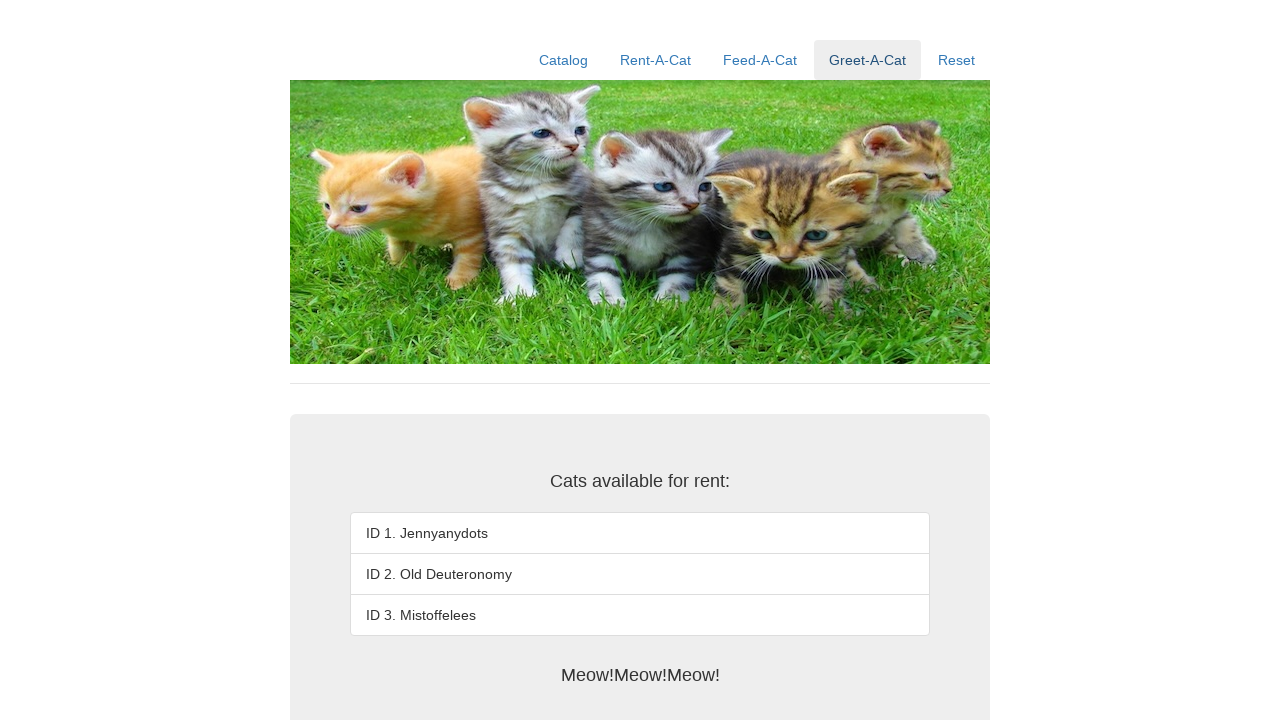

Verified greeting message displays 'Meow!Meow!Meow!'
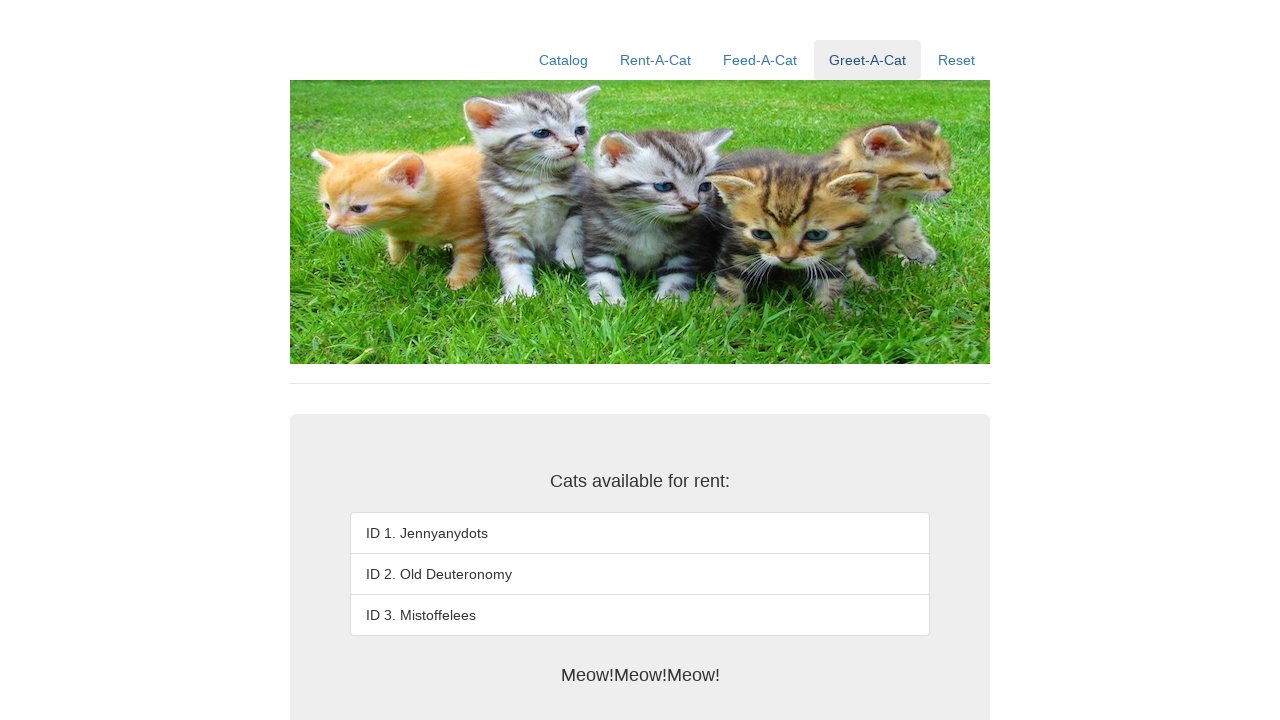

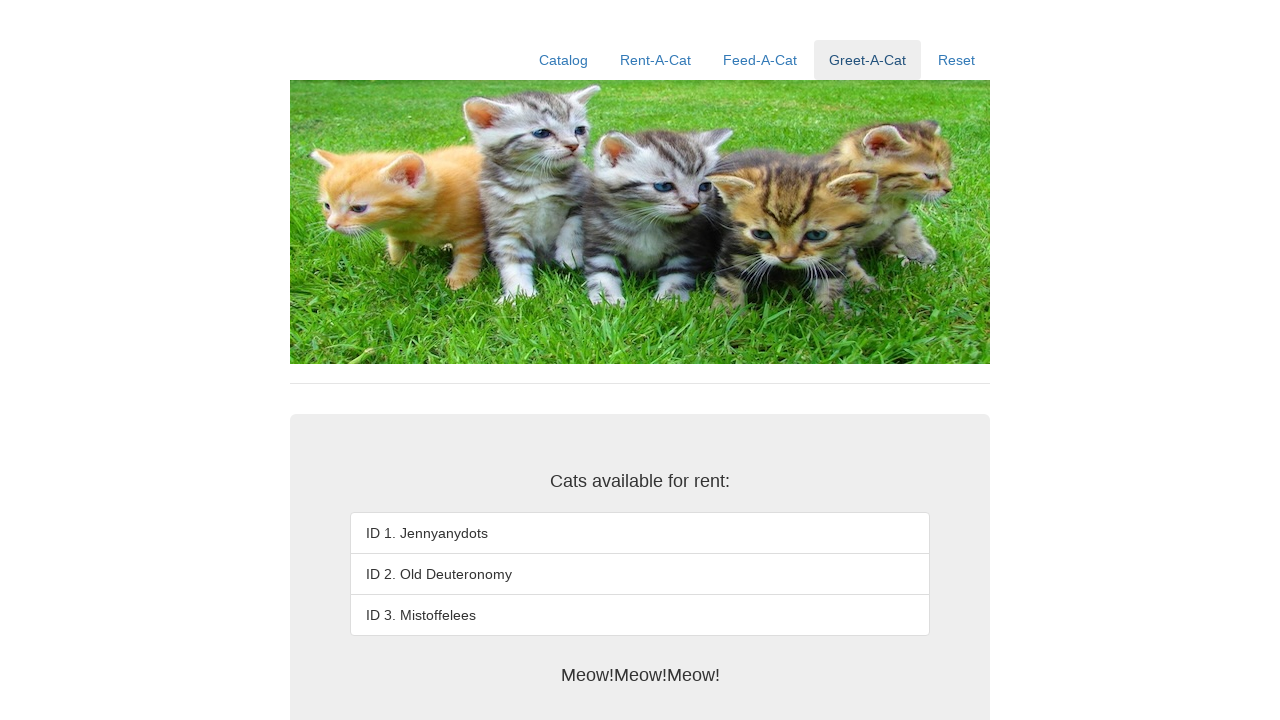